Tests sending keys to a specific designated element by first clicking body then typing into the text input field

Starting URL: https://selenium.dev/selenium/web/single_text_input.html

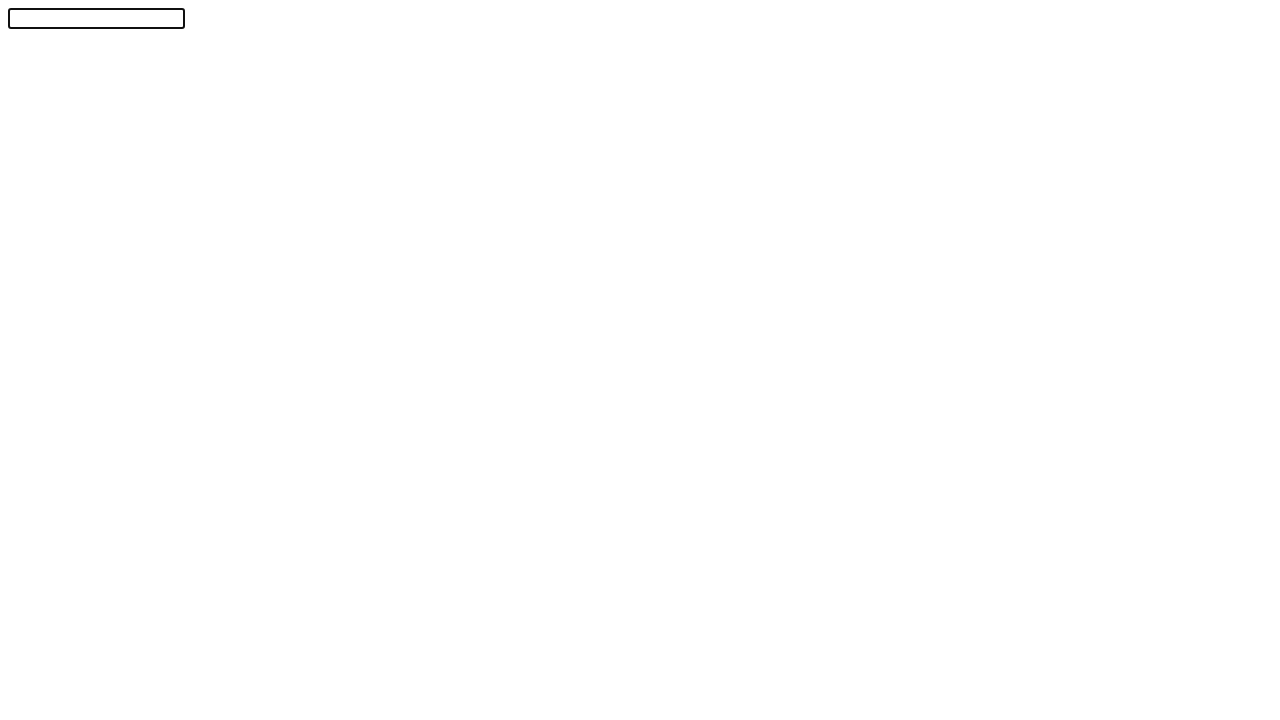

Clicked body to remove focus from text field at (640, 356) on body
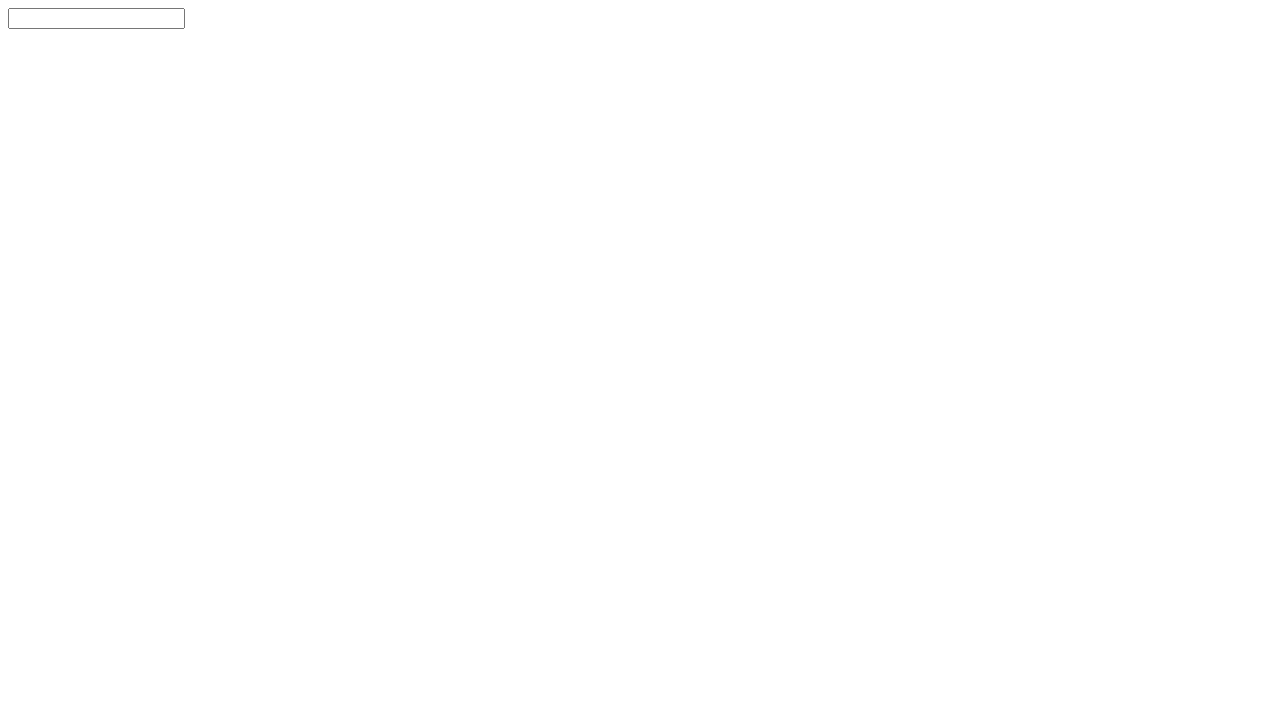

Filled text input field with 'abc' on #textInput
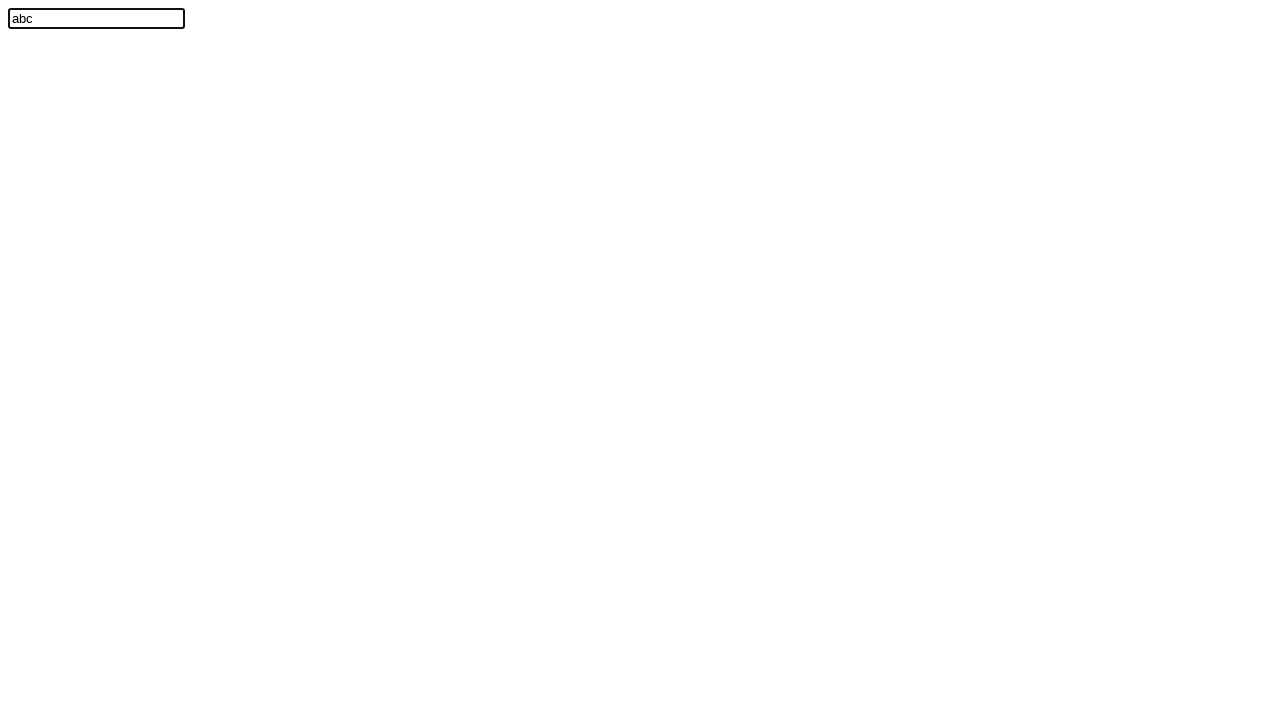

Text input field is ready and visible
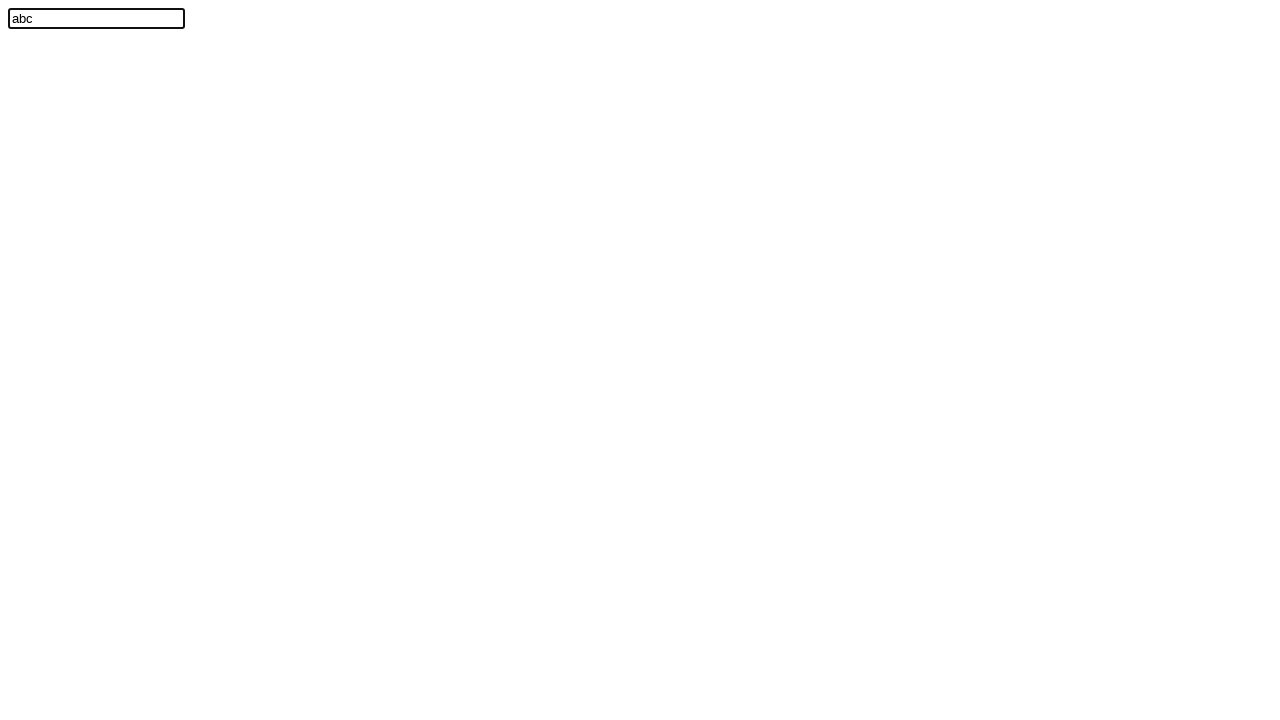

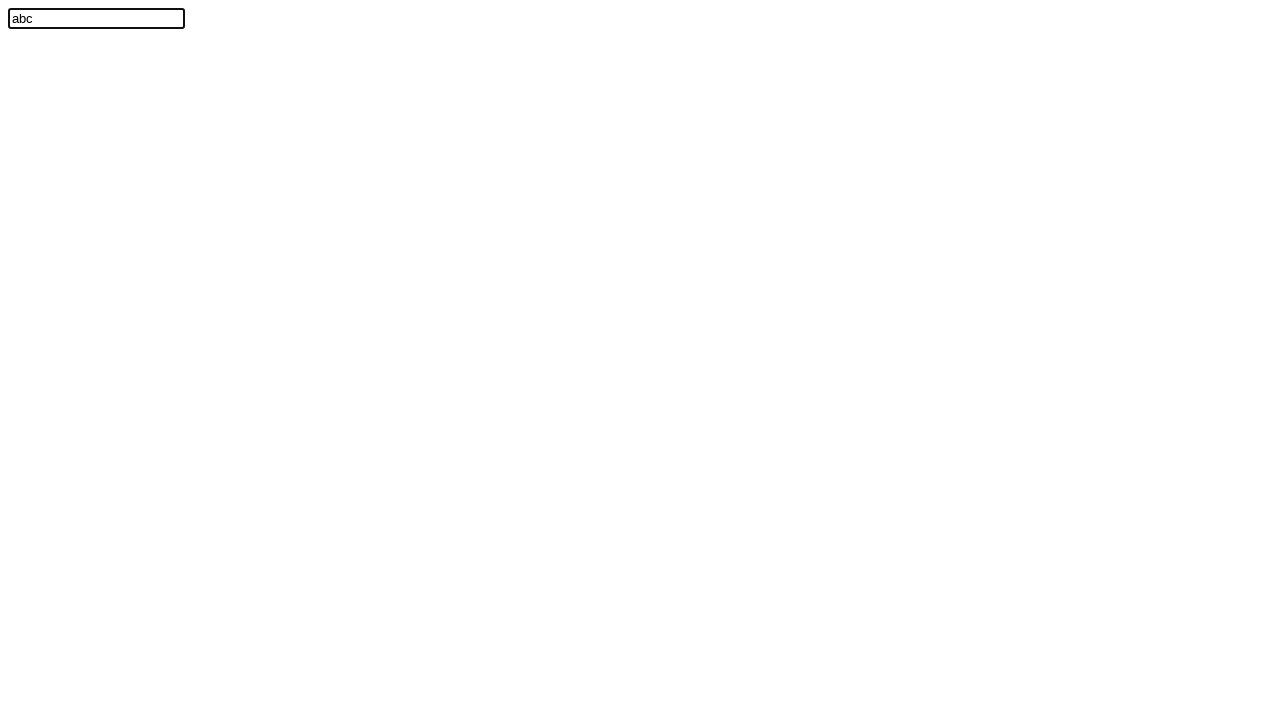